Tests dynamic loader functionality by navigating to Loader section, waiting for Run button, clicking it, and interacting with modal dialog

Starting URL: http://demo.automationtesting.in/WebTable.html

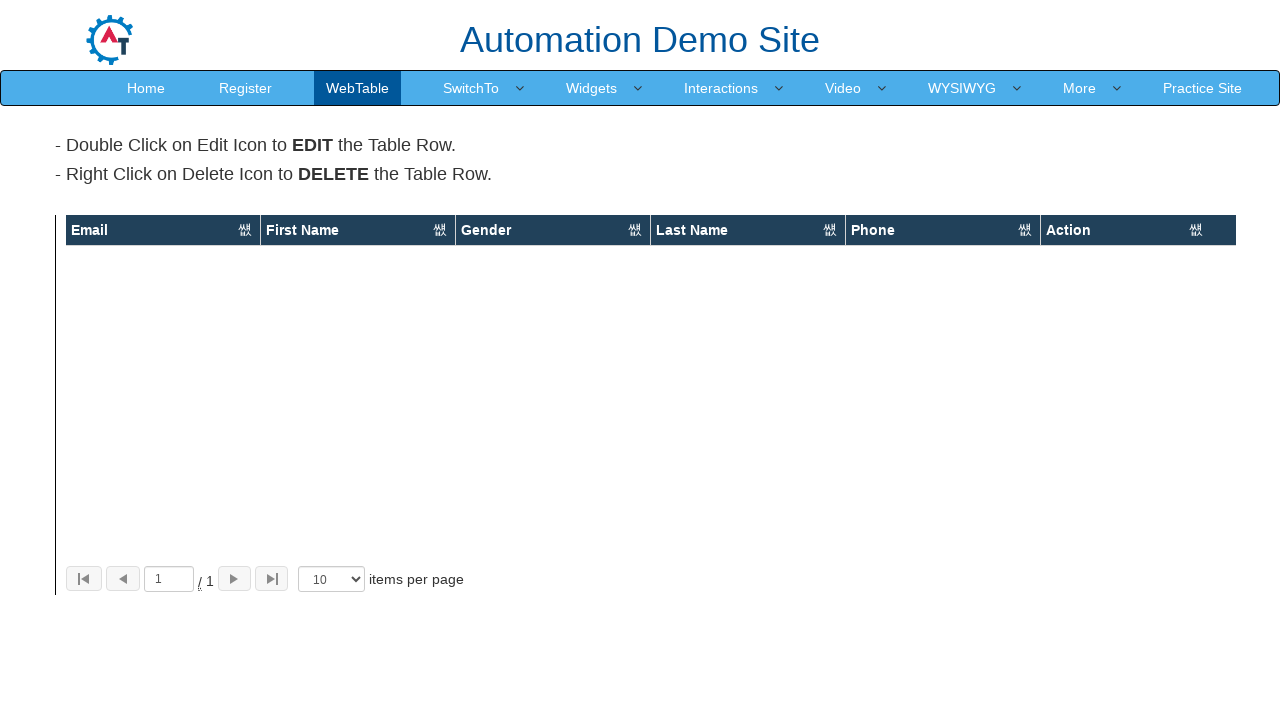

Clicked More menu at (1080, 88) on text=More
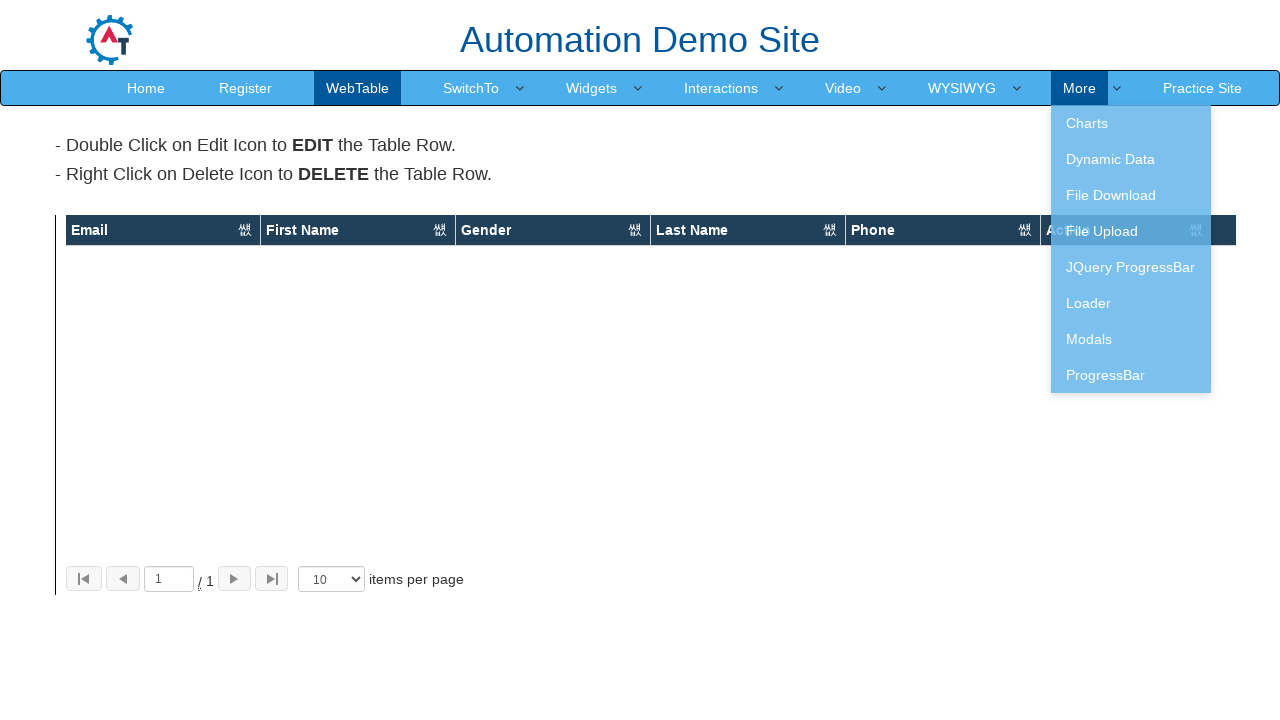

Clicked Loader option from menu at (1131, 303) on text=Loader
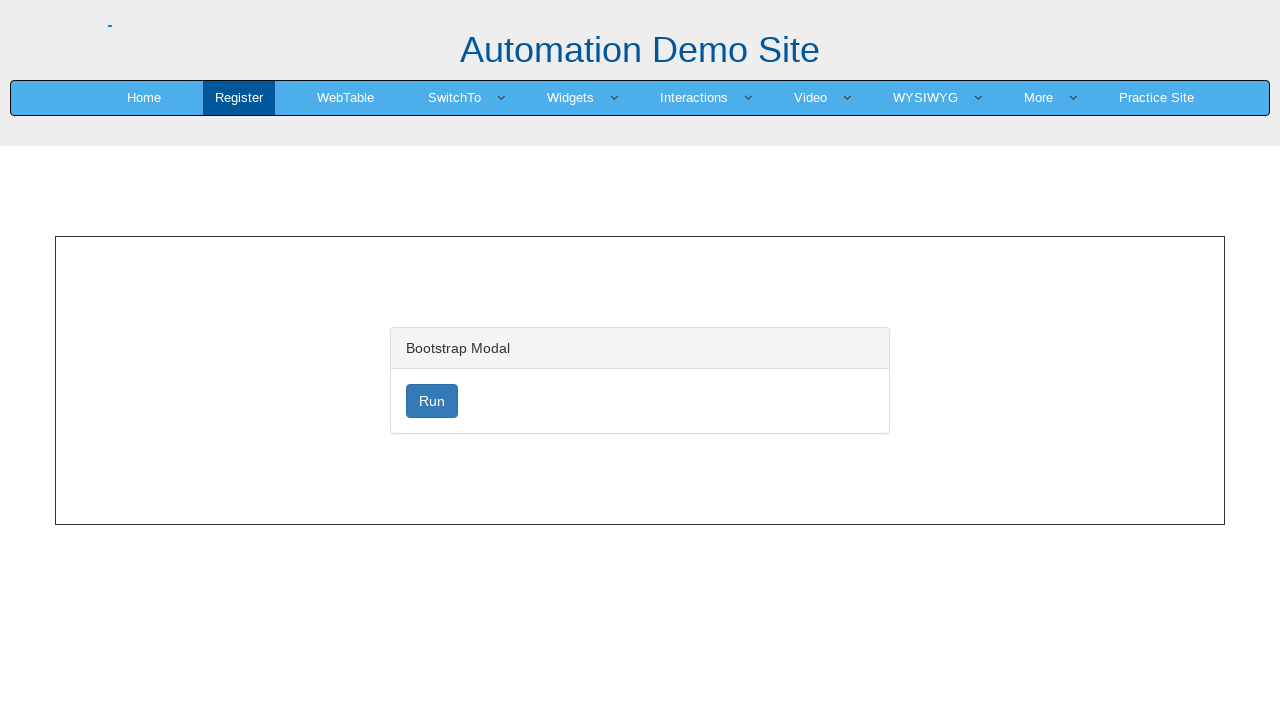

Run button appeared
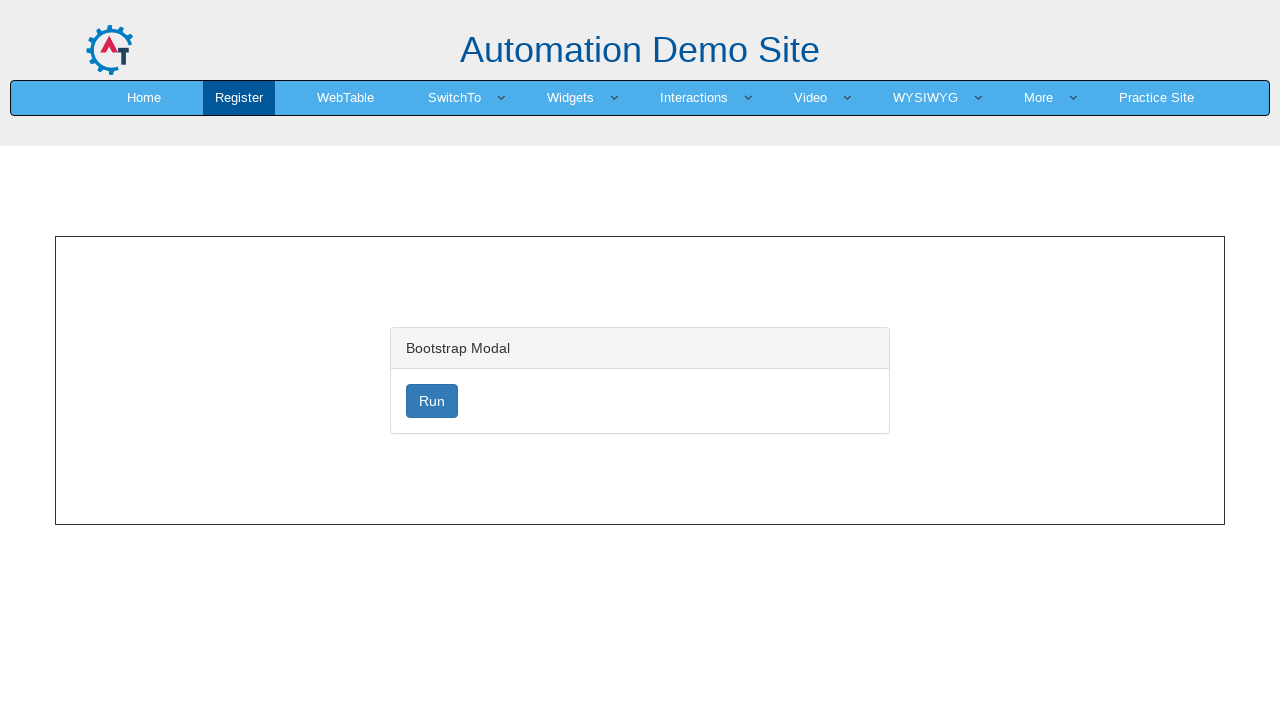

Clicked Run button to start loader at (432, 401) on #loader.btn
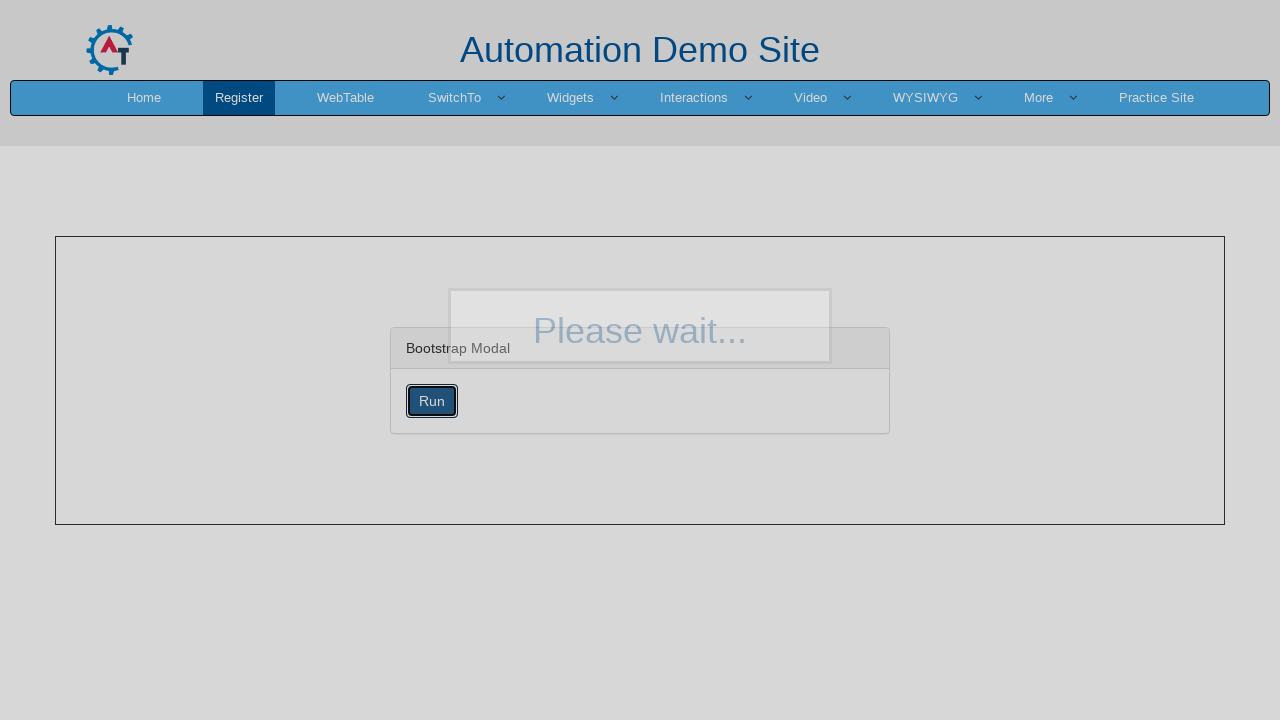

Modal dialog with Lorem text loaded
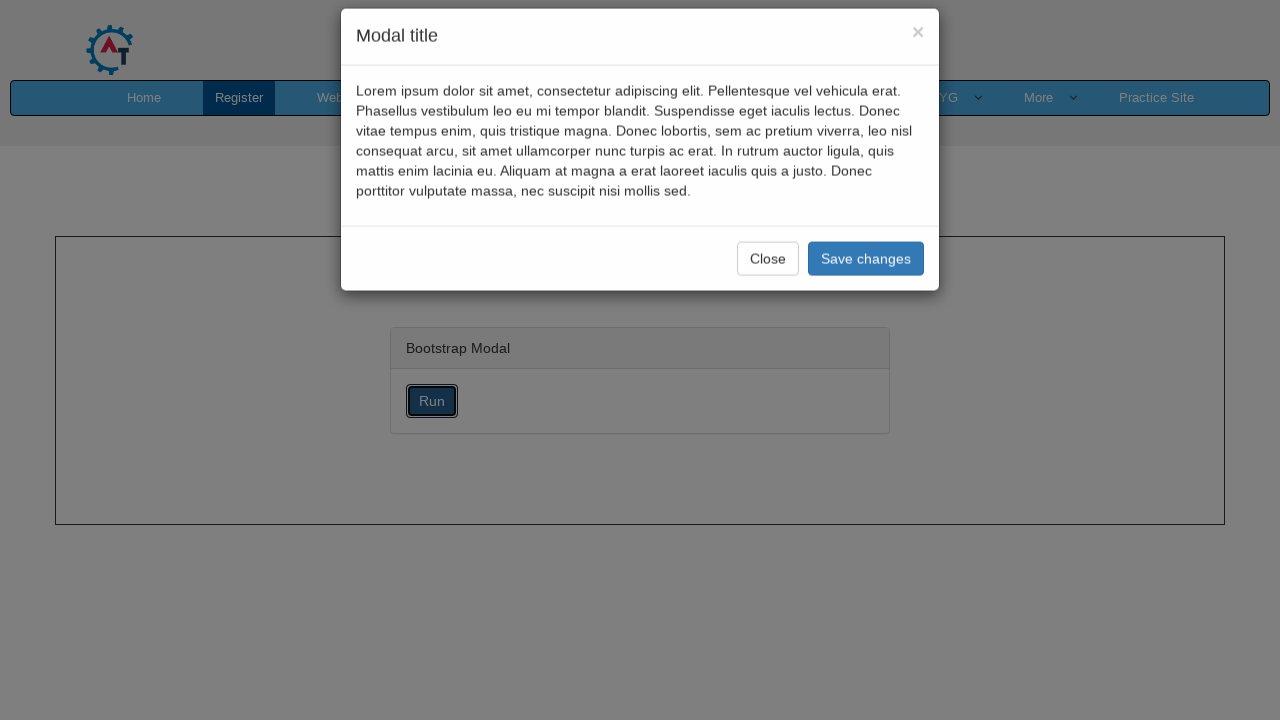

Save changes button is ready to click
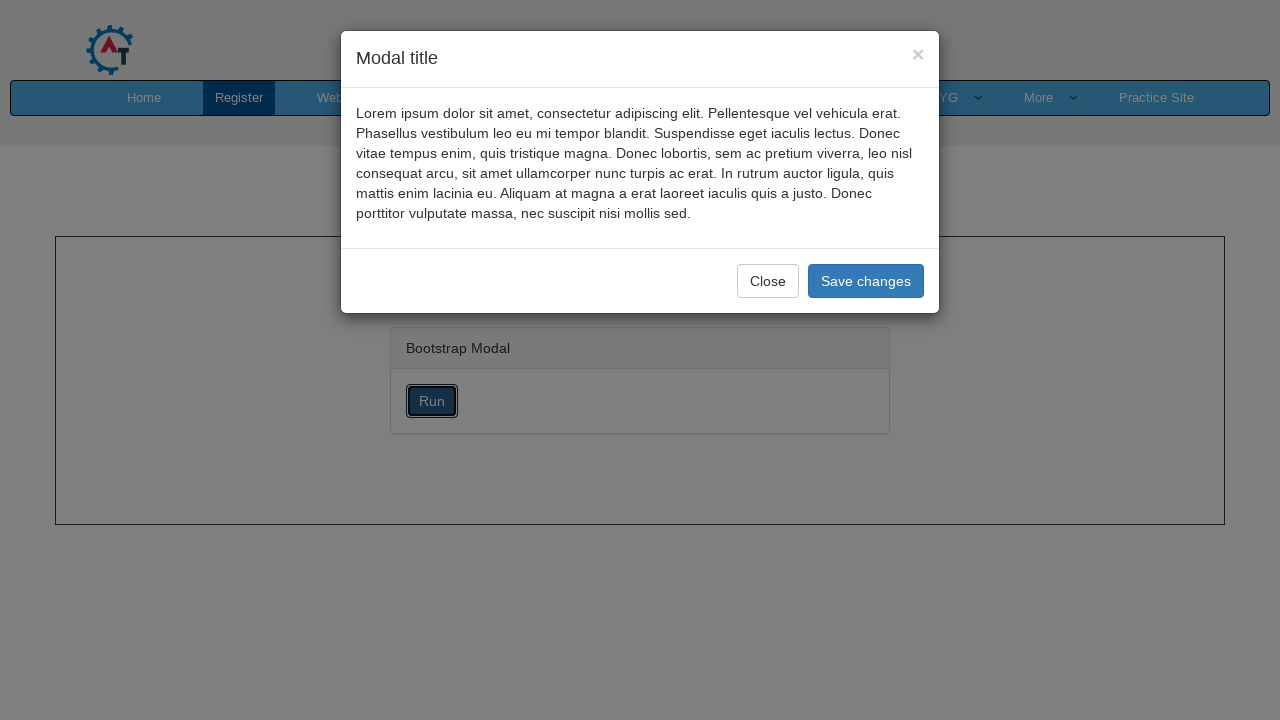

Clicked Save changes button in modal footer at (866, 281) on .modal-footer :nth-child(2)
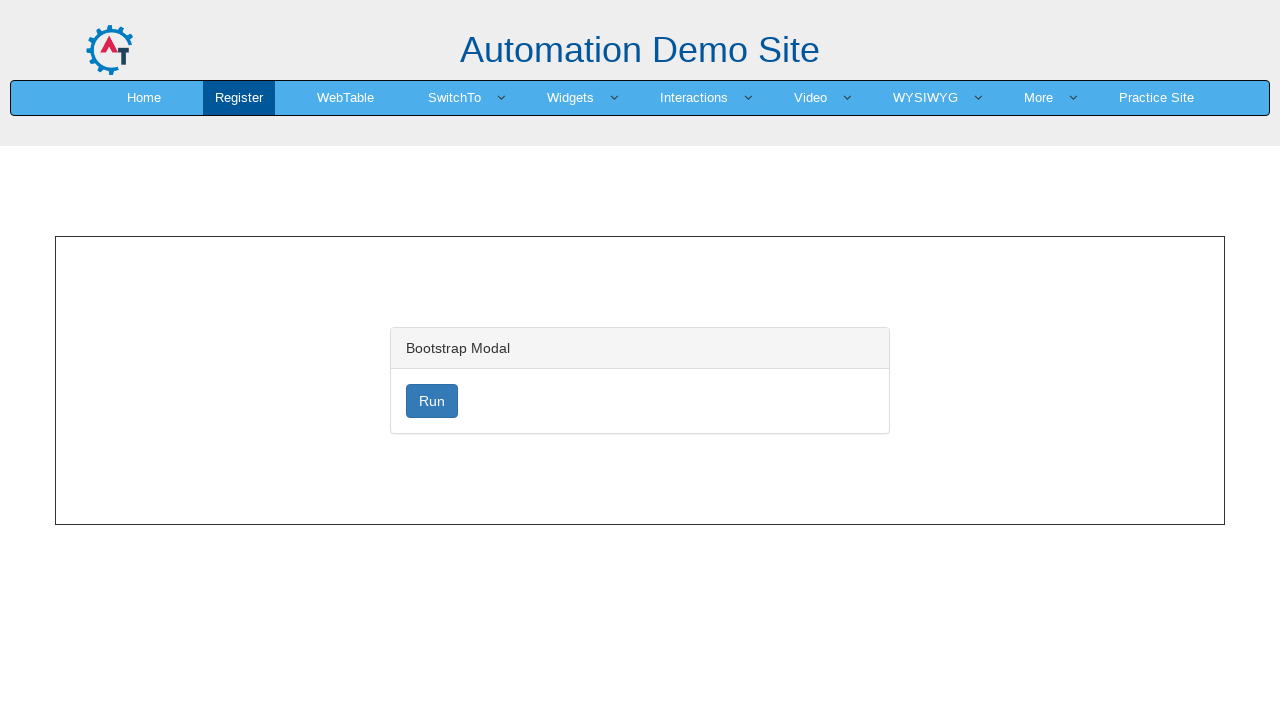

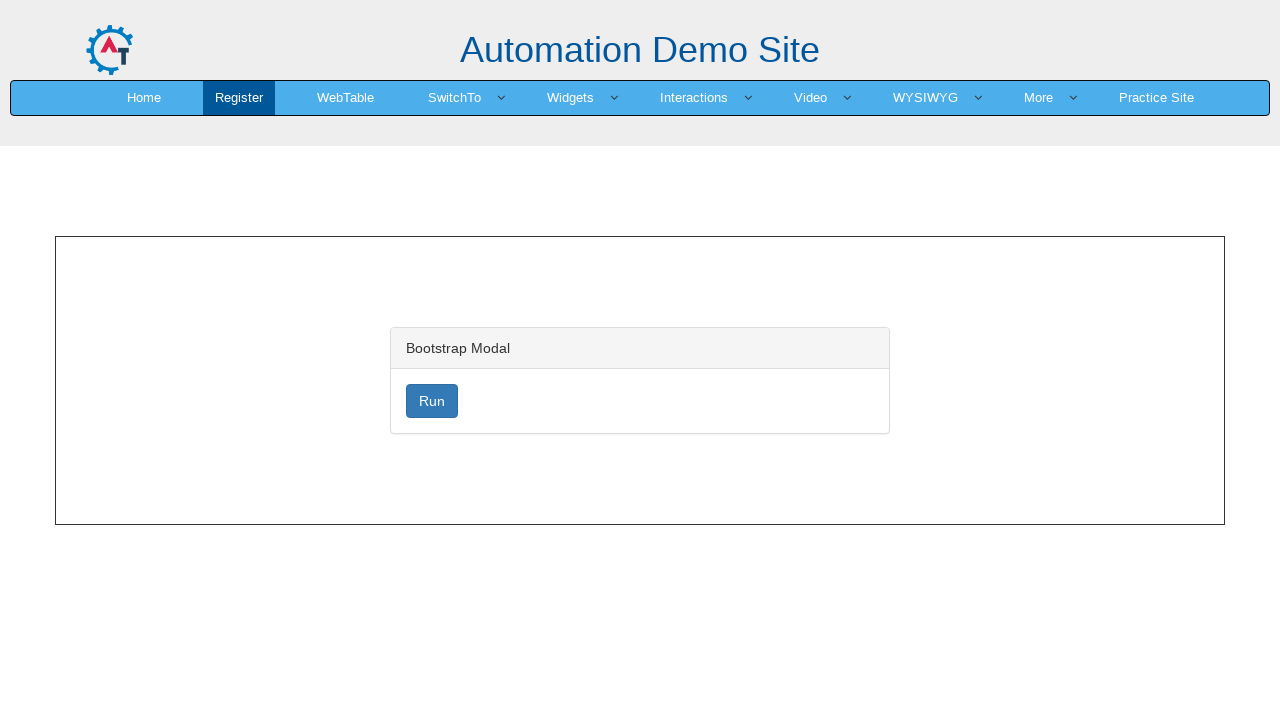